Tests keyboard actions by entering text in a textarea, selecting all with Ctrl+A, copying with Ctrl+C, tabbing to next field, and pasting with Ctrl+V

Starting URL: https://text-compare.com/

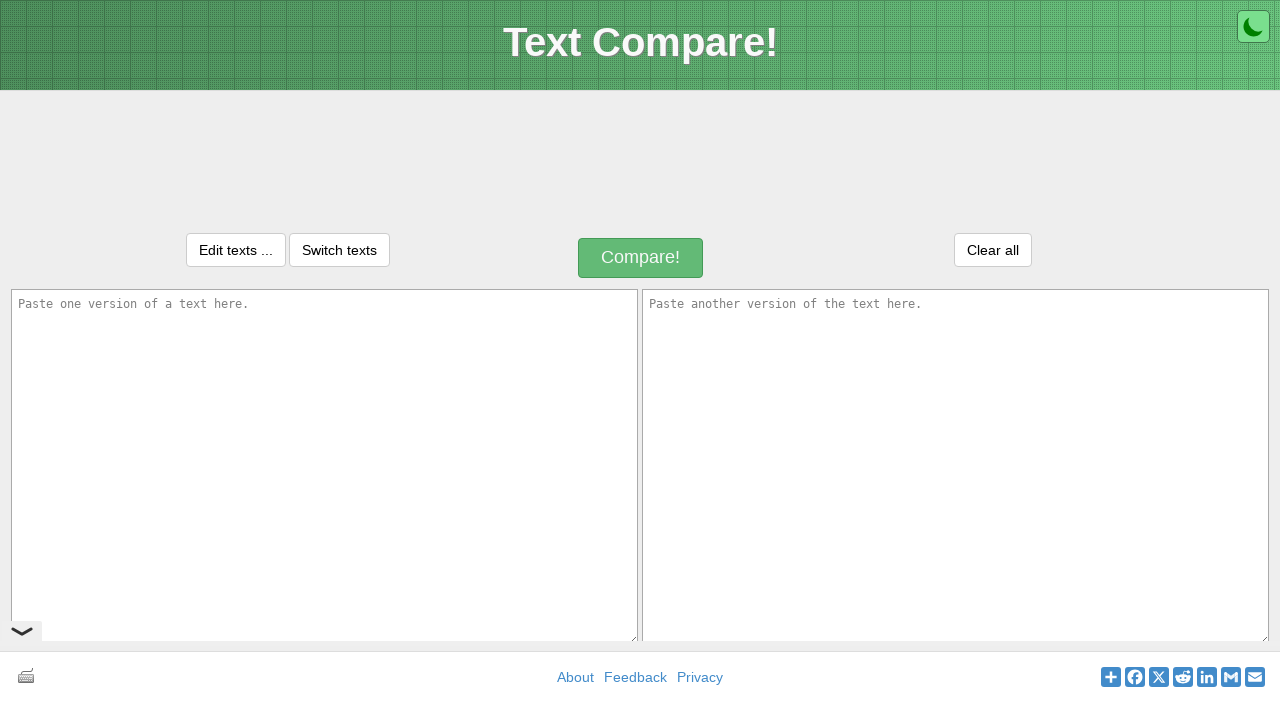

Entered 'Hola' in first textarea on textarea#inputText1
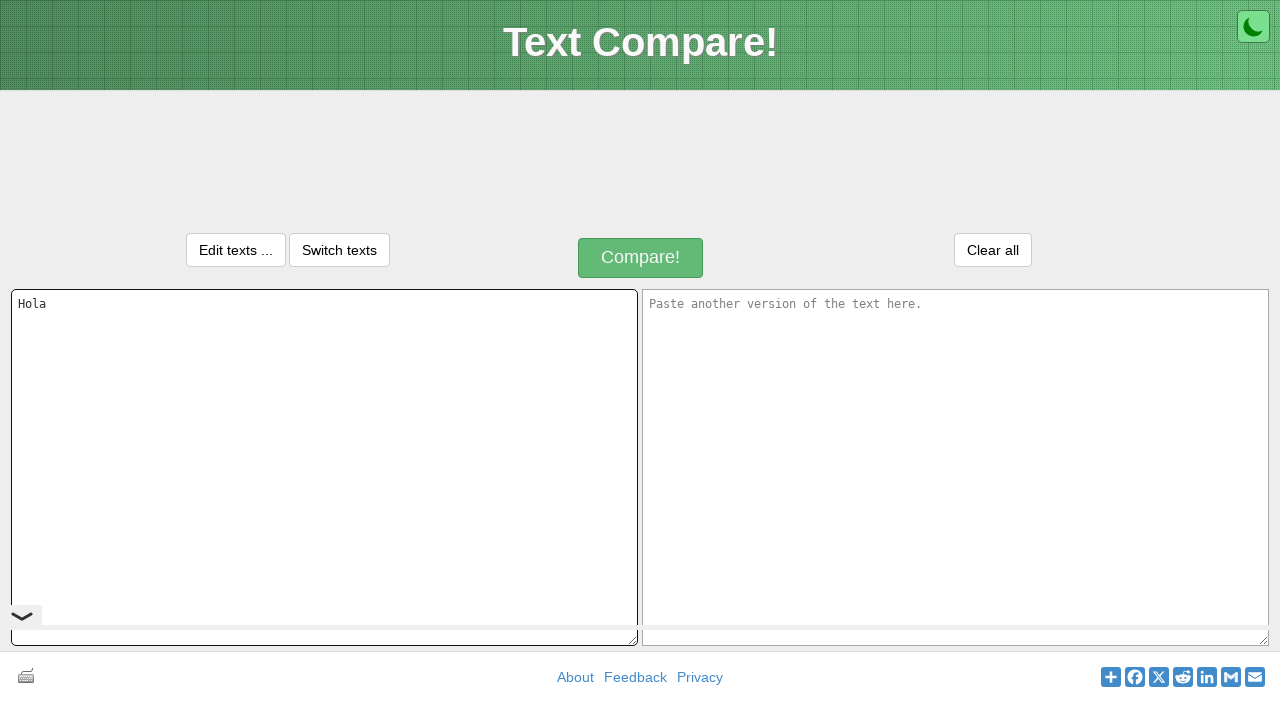

Selected all text in textarea using Ctrl+A
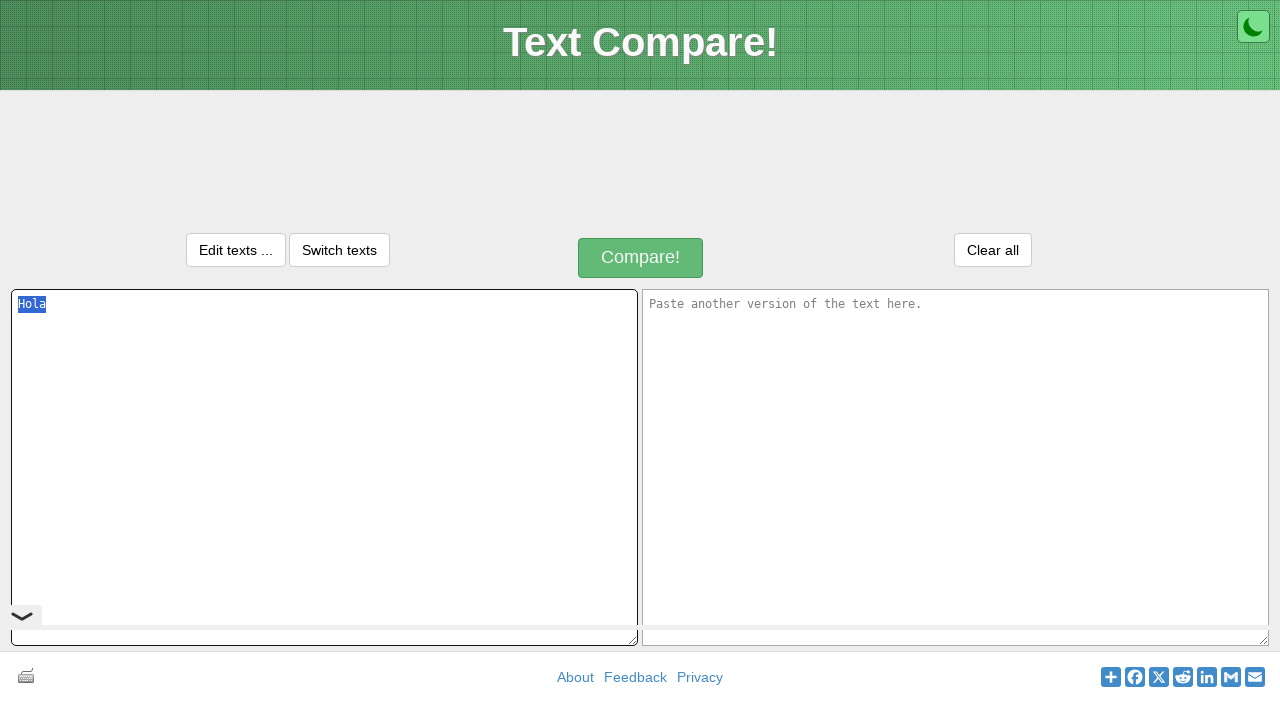

Copied selected text using Ctrl+C
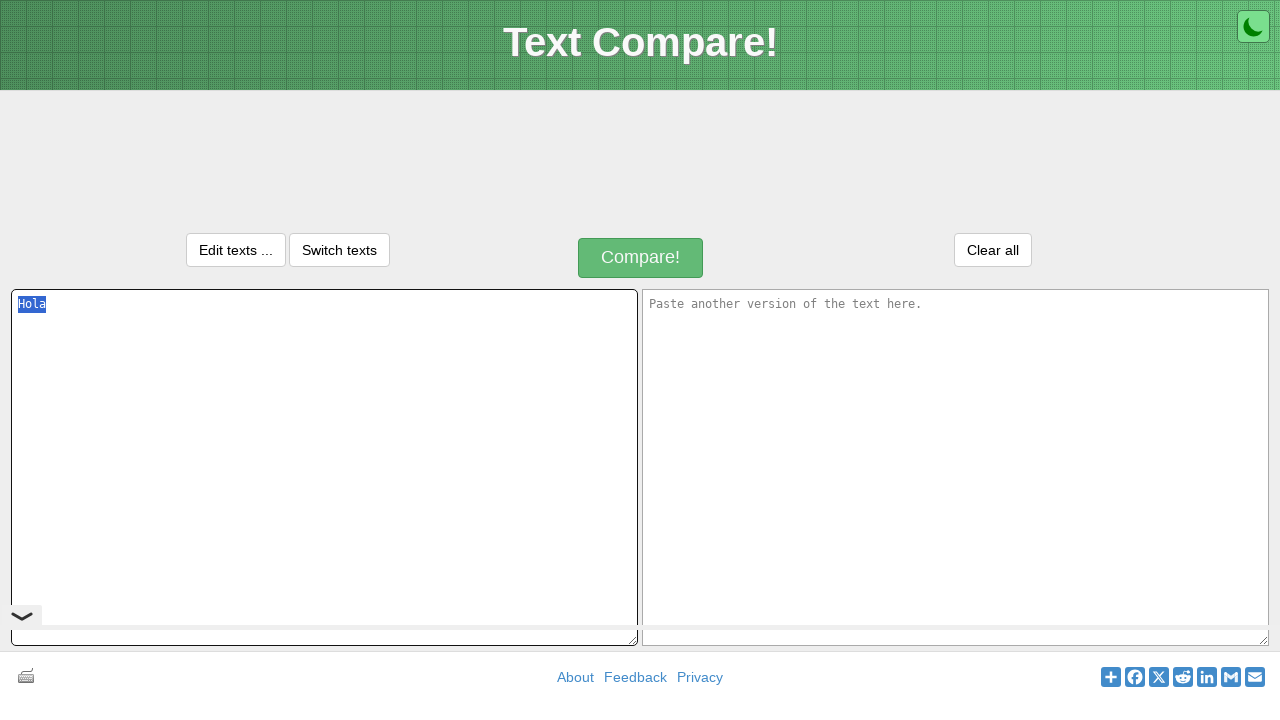

Tabbed to next field
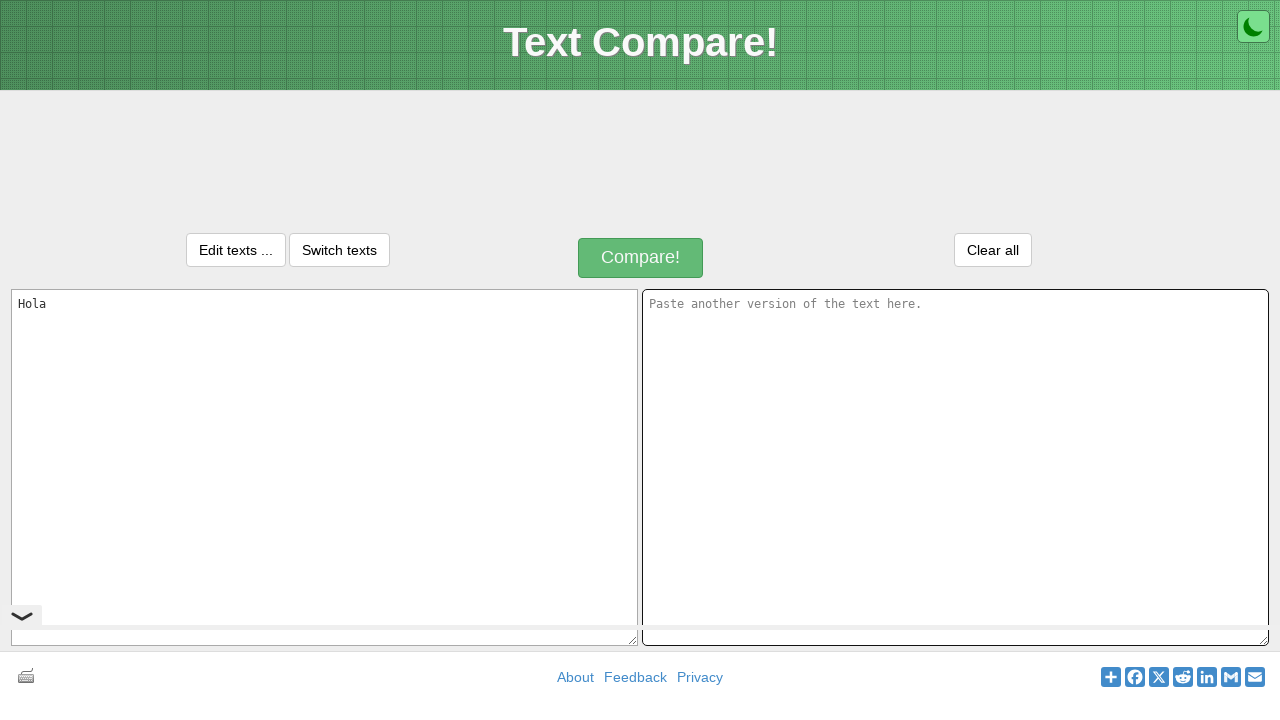

Pasted text into next field using Ctrl+V
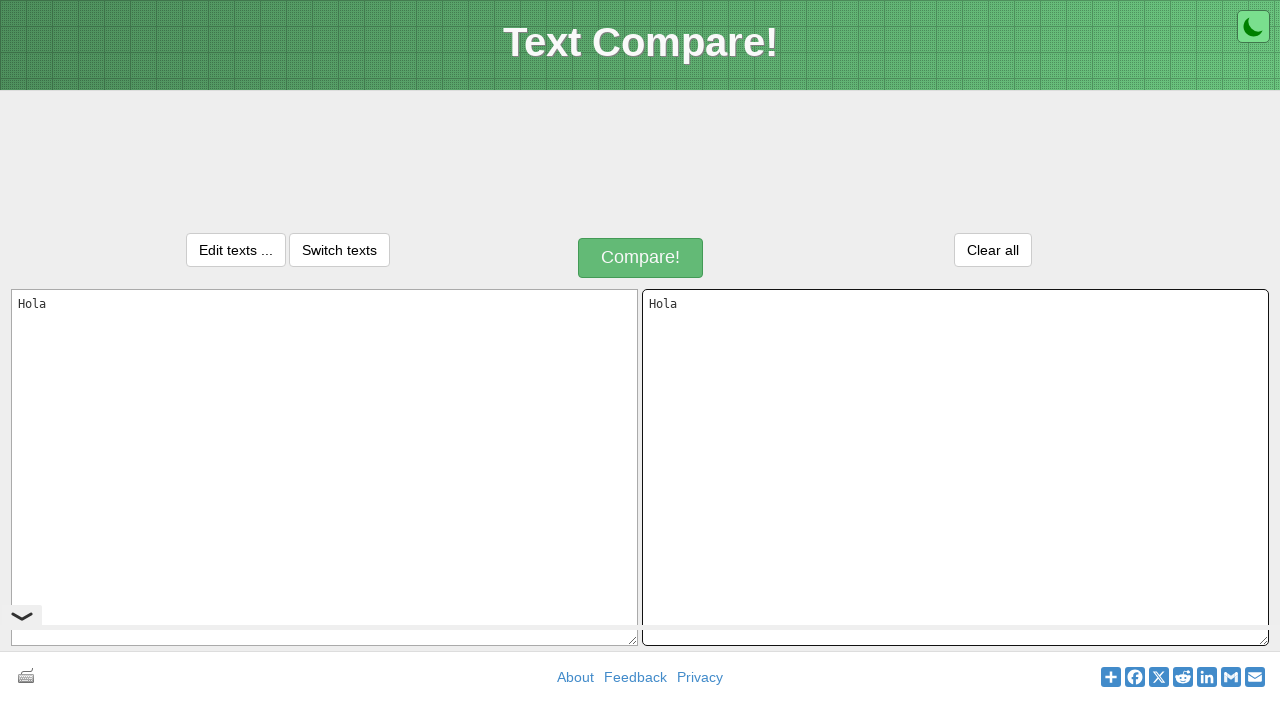

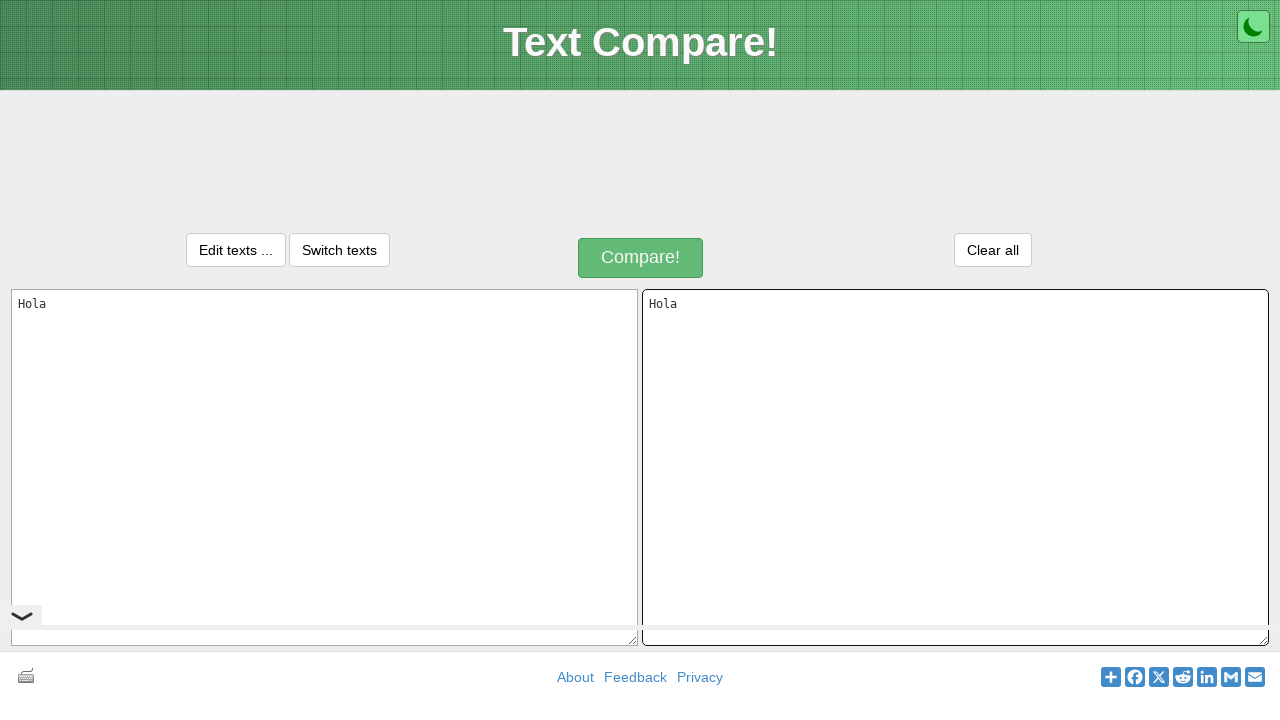